Navigates from SBIS.ru to Tensor.ru via the Contacts page, verifies the "Сила в людях" news block exists, and navigates to the About page

Starting URL: https://sbis.ru/

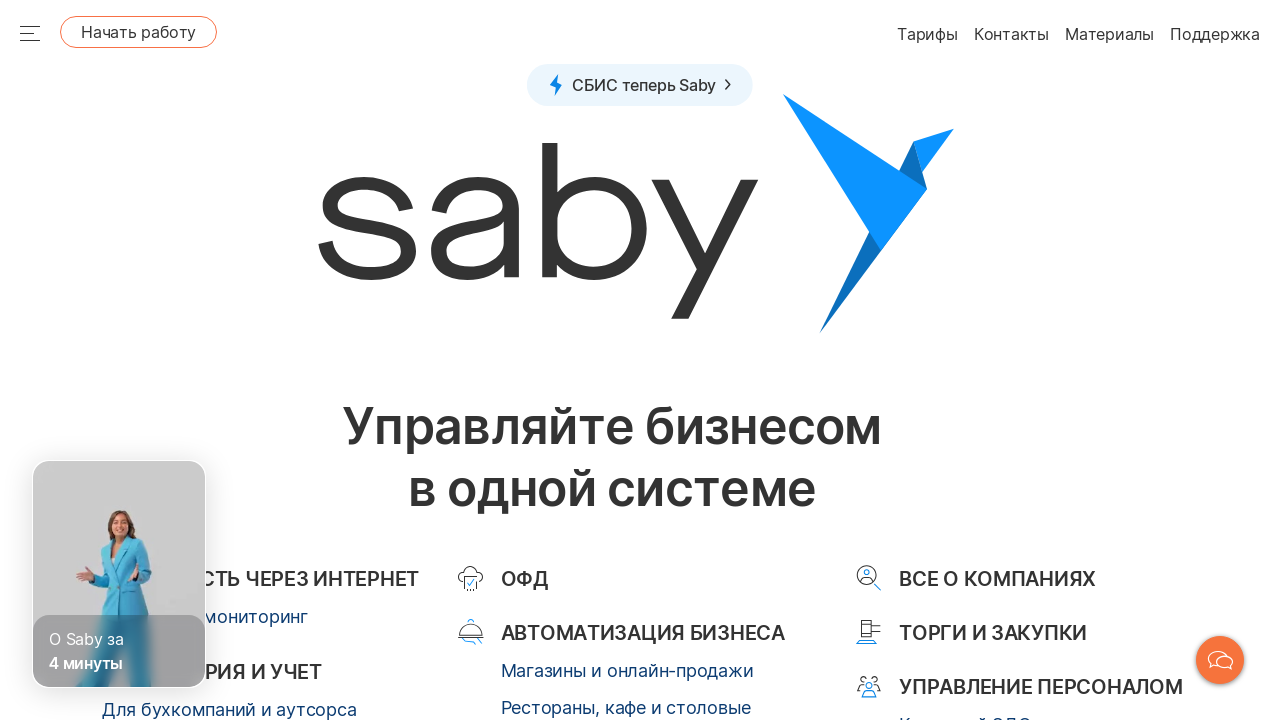

Clicked on Контакты (Contacts) link at (972, 360) on a:has-text("Контакты")
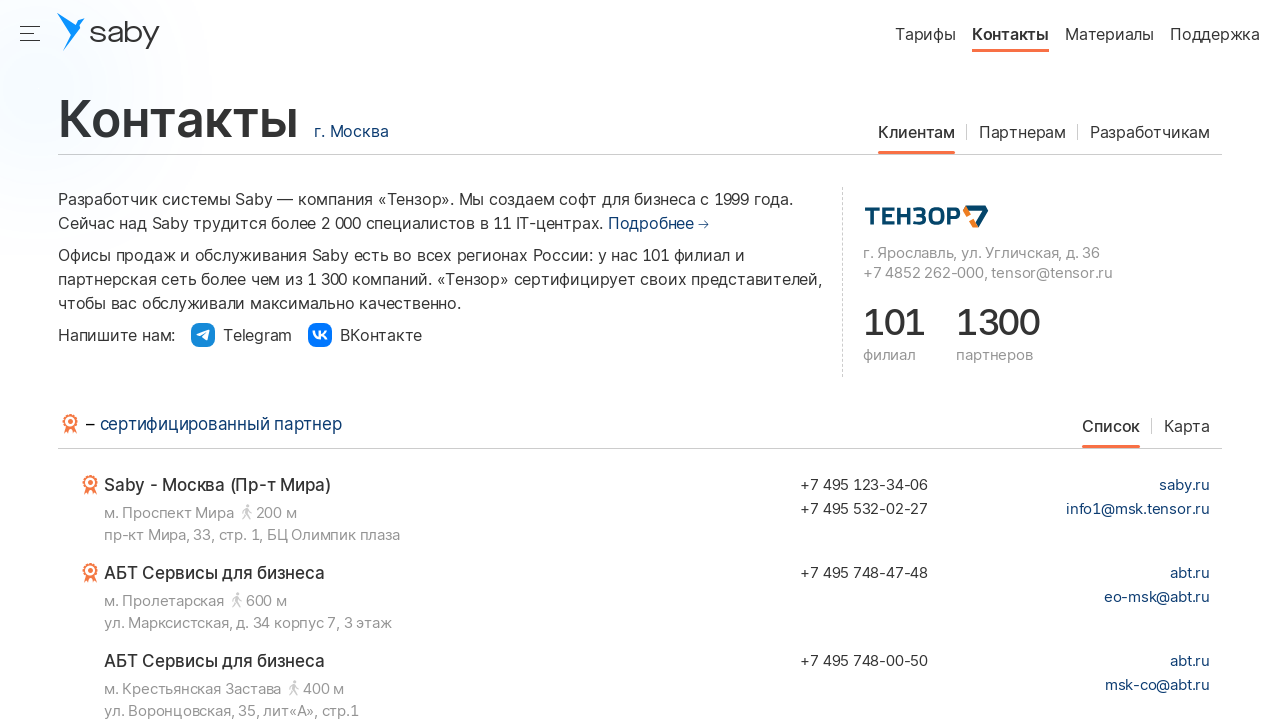

Clicked on tensor.ru banner at (926, 215) on [title="tensor.ru"]
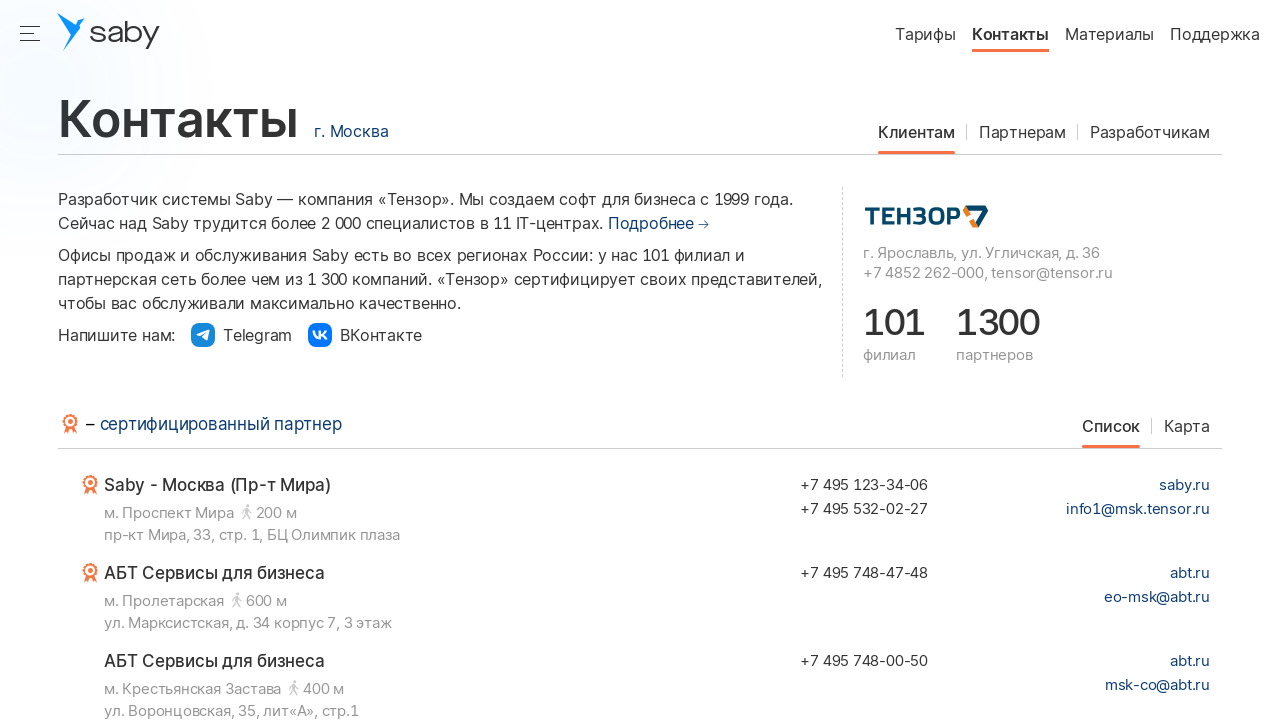

Waited 1 second for new tab to open
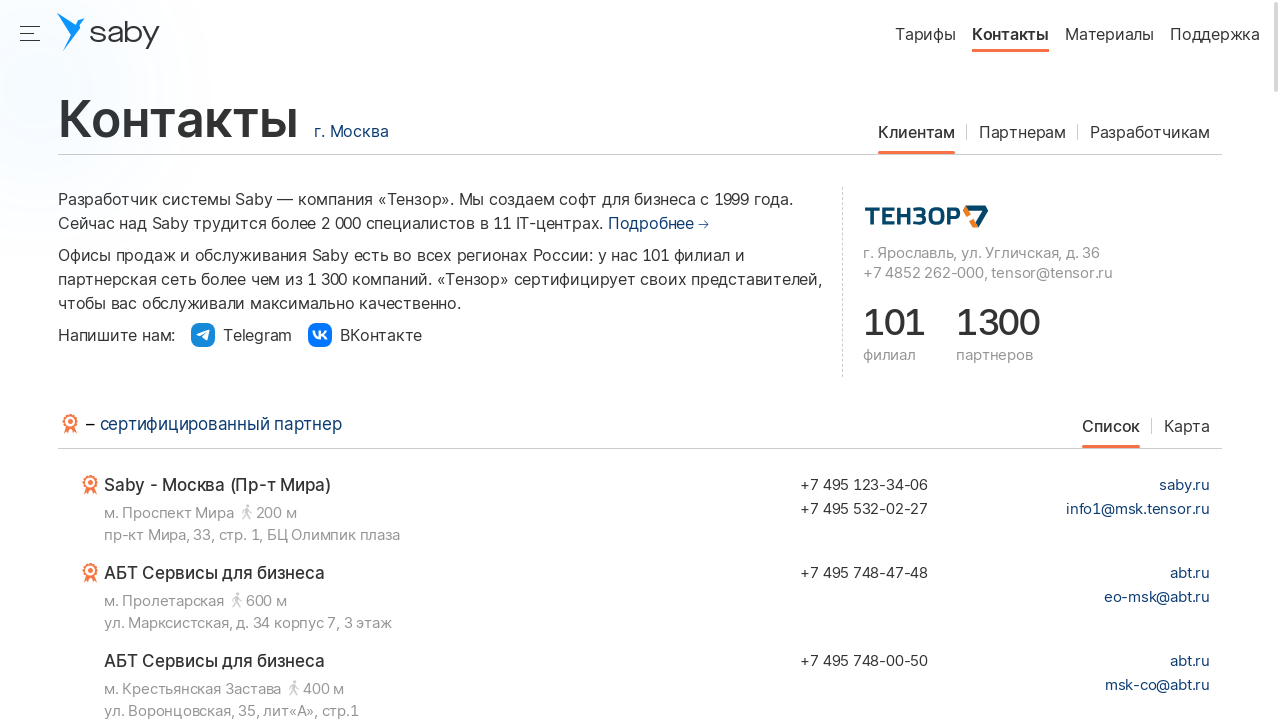

Brought new tab to front
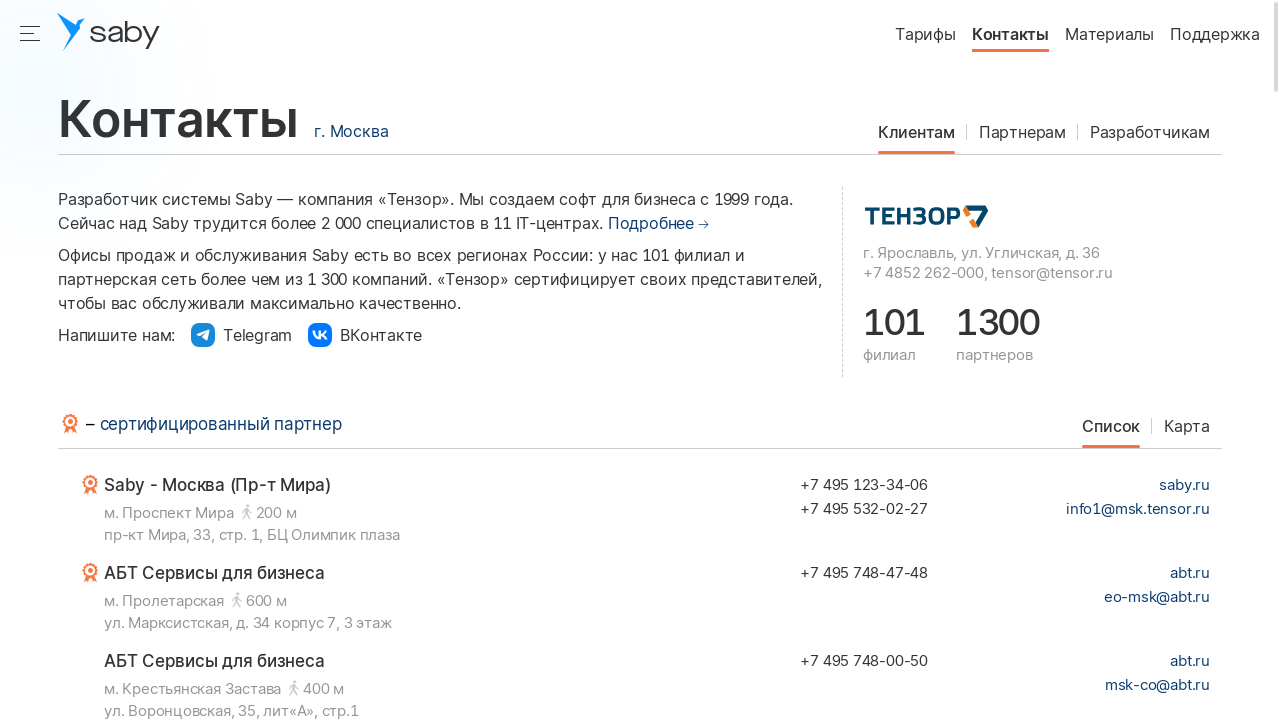

Switched page object to new tab
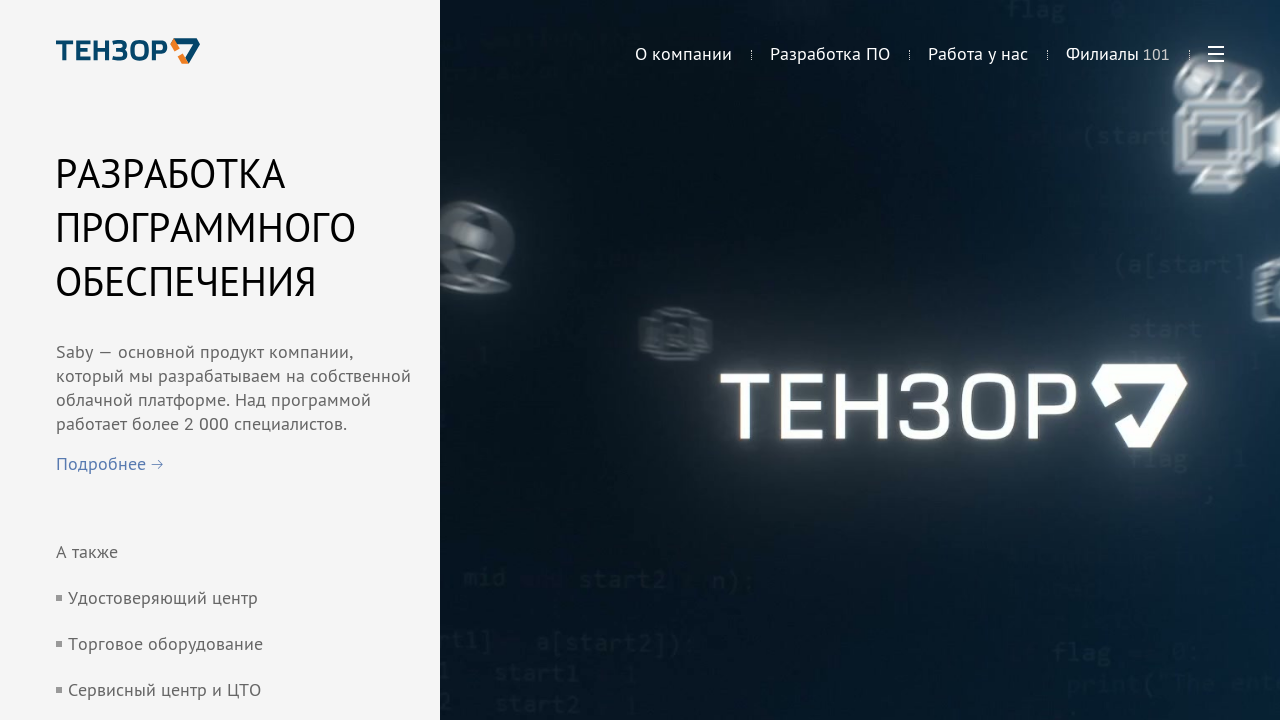

Waited for 'Сила в людях' news block to load
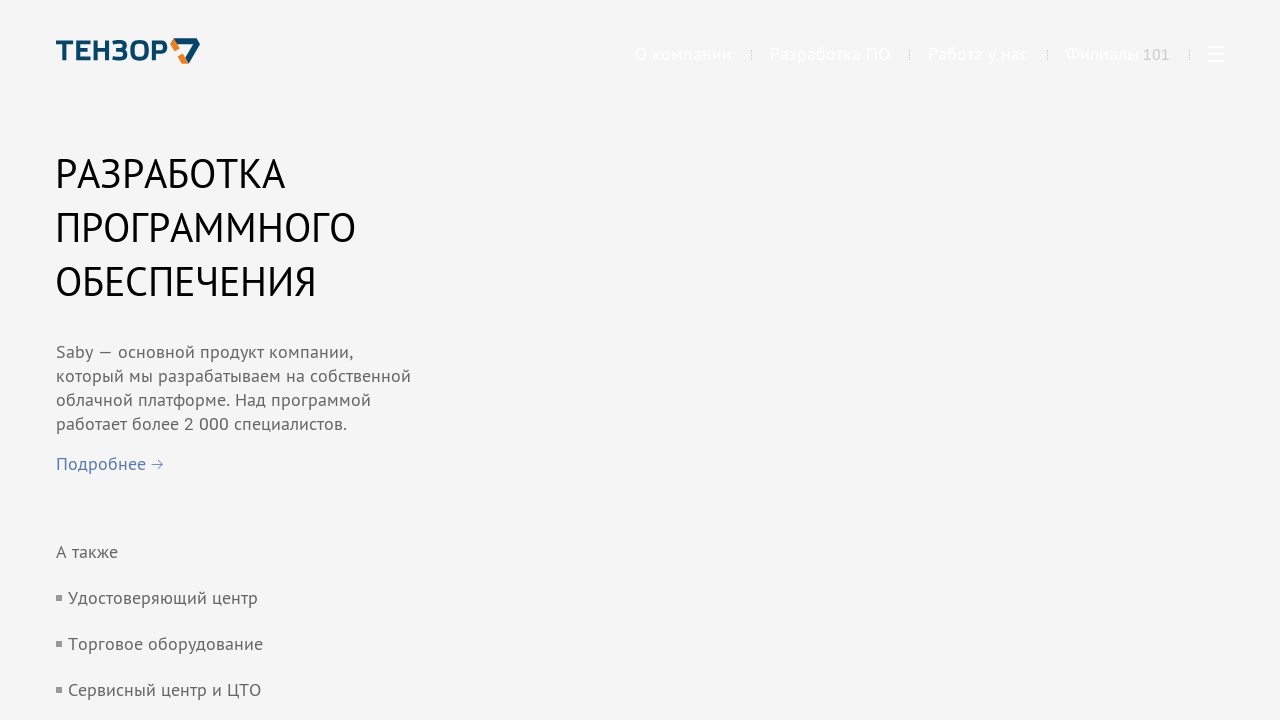

Located the 'Сила в людях' card title element
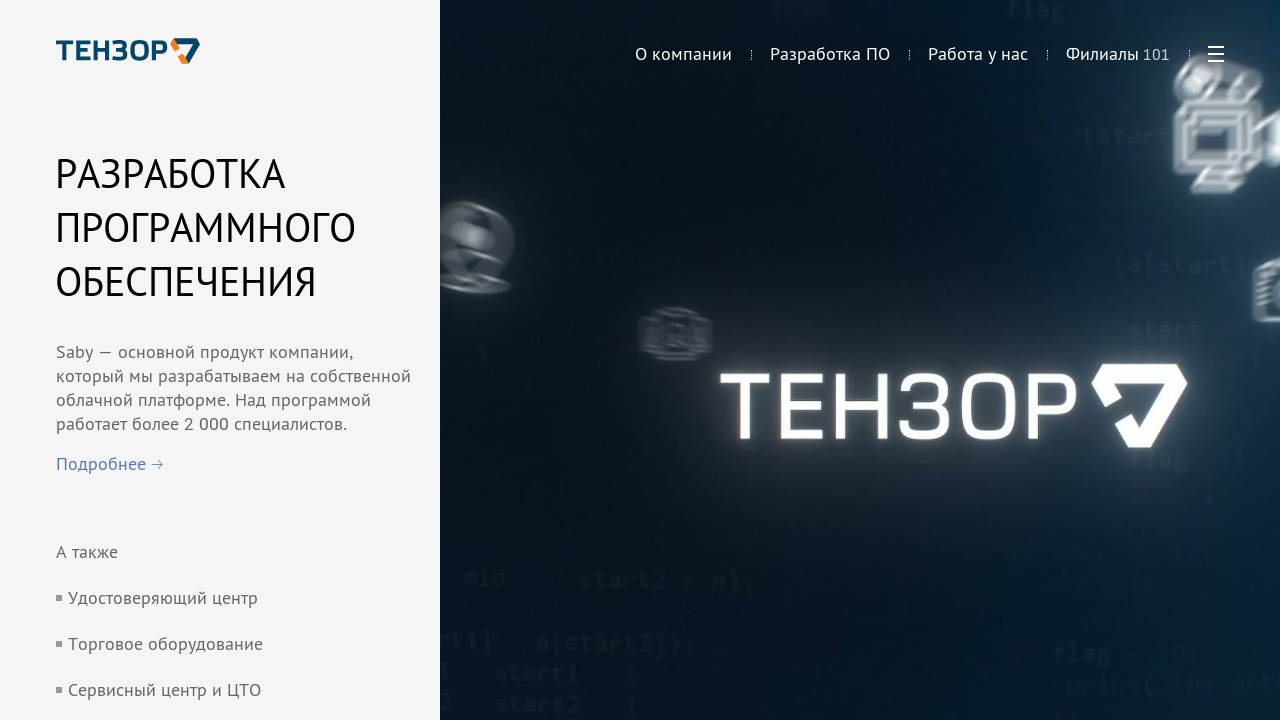

Scrolled to 'Сила в людях' news block
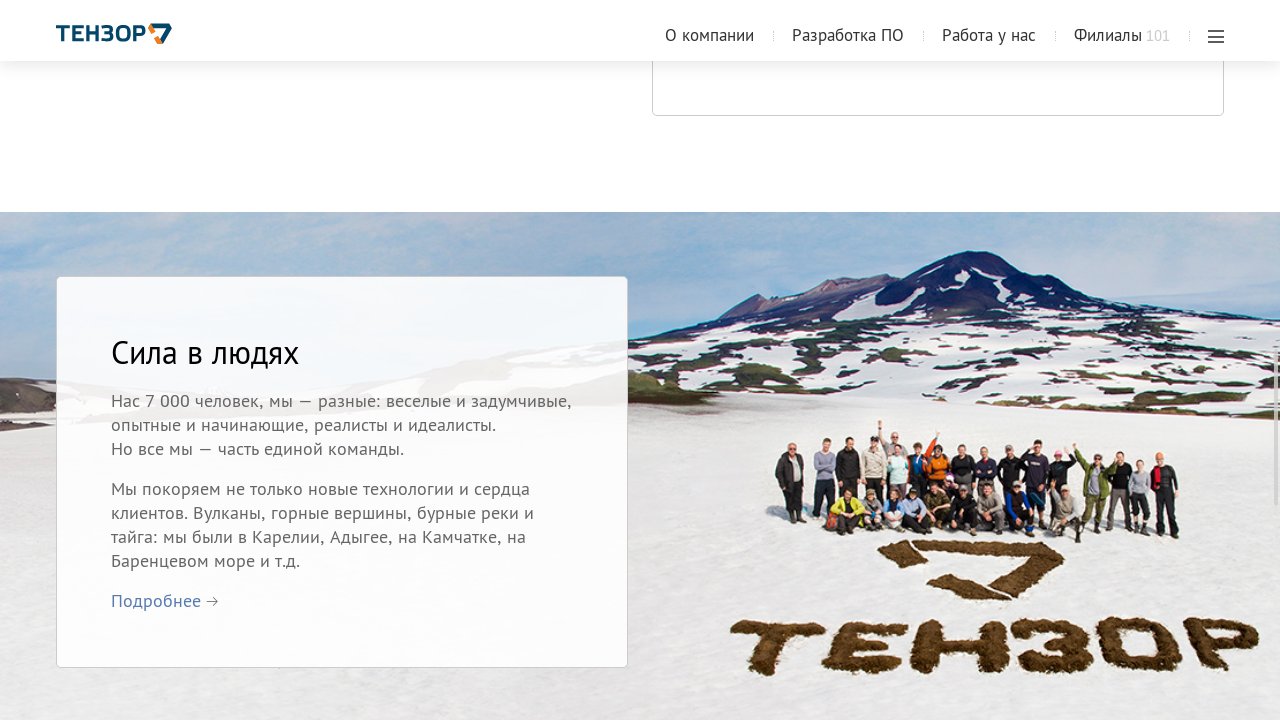

Verified 'Сила в людях' text content matches expected value
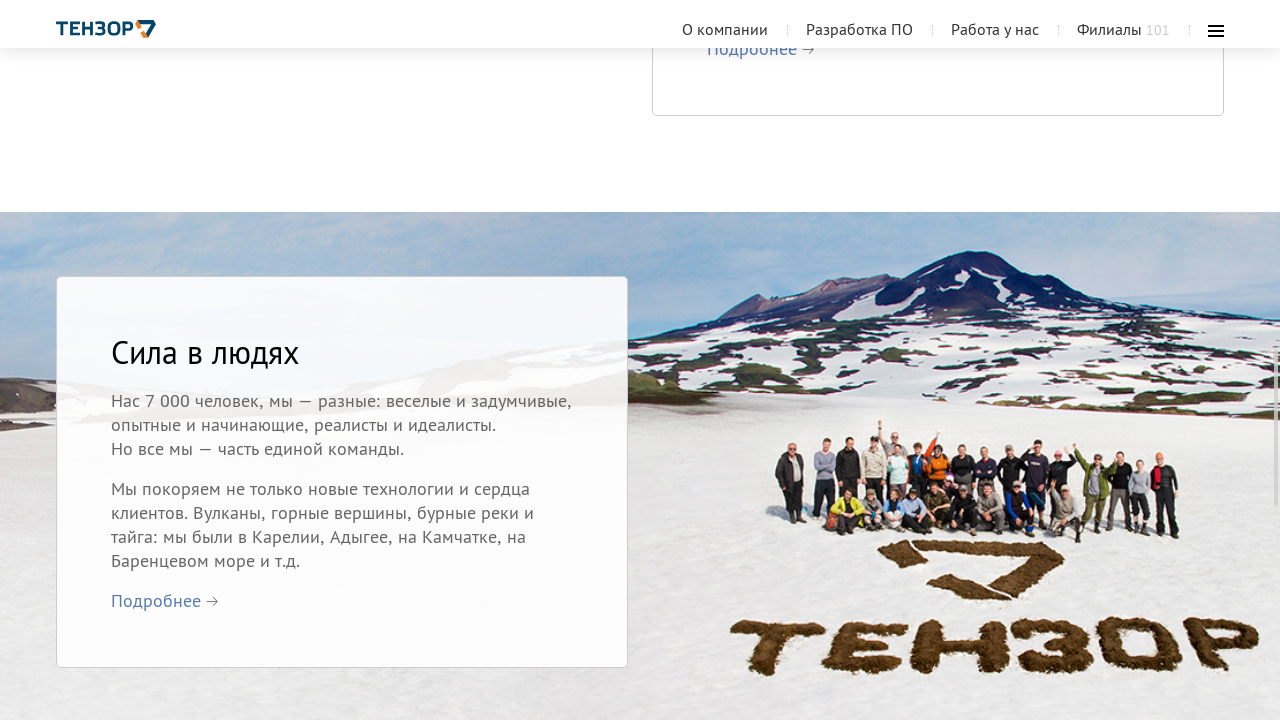

Clicked on 'Подробнее' (More details) link in the news block at (156, 600) on .tensor_ru-Index__block4-bg .tensor_ru-link
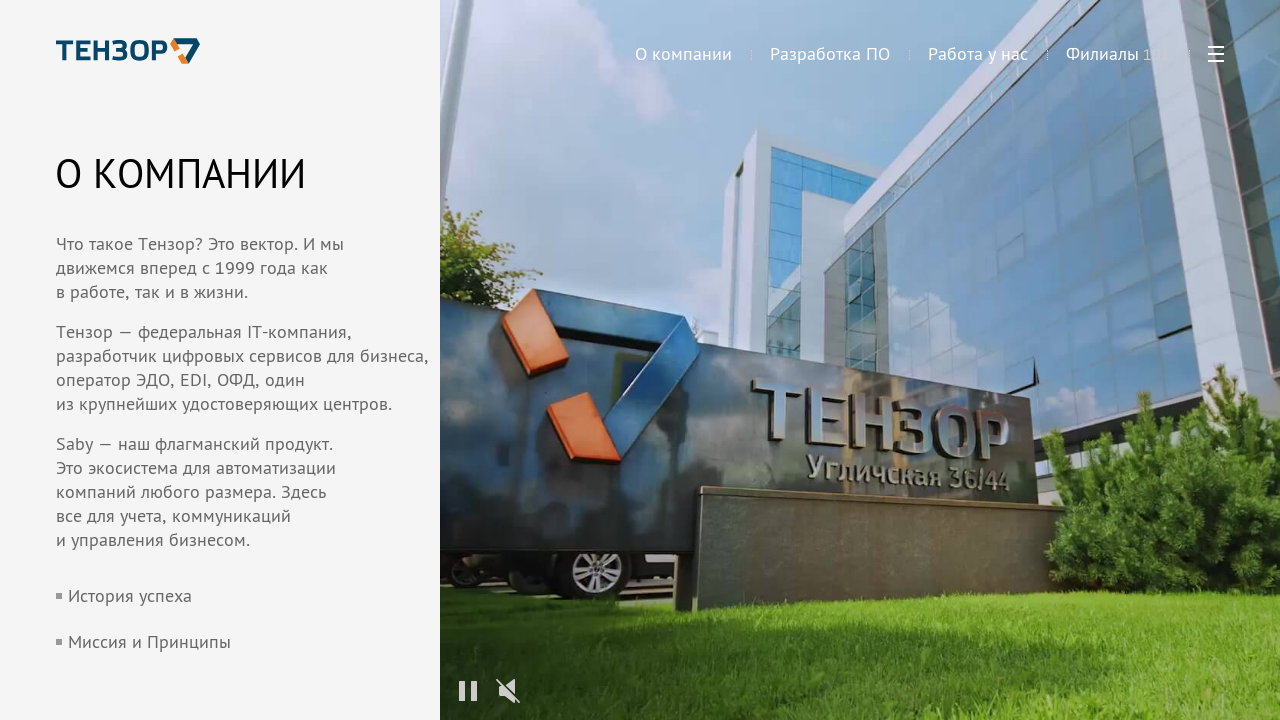

Waited for navigation to tensor.ru/about page
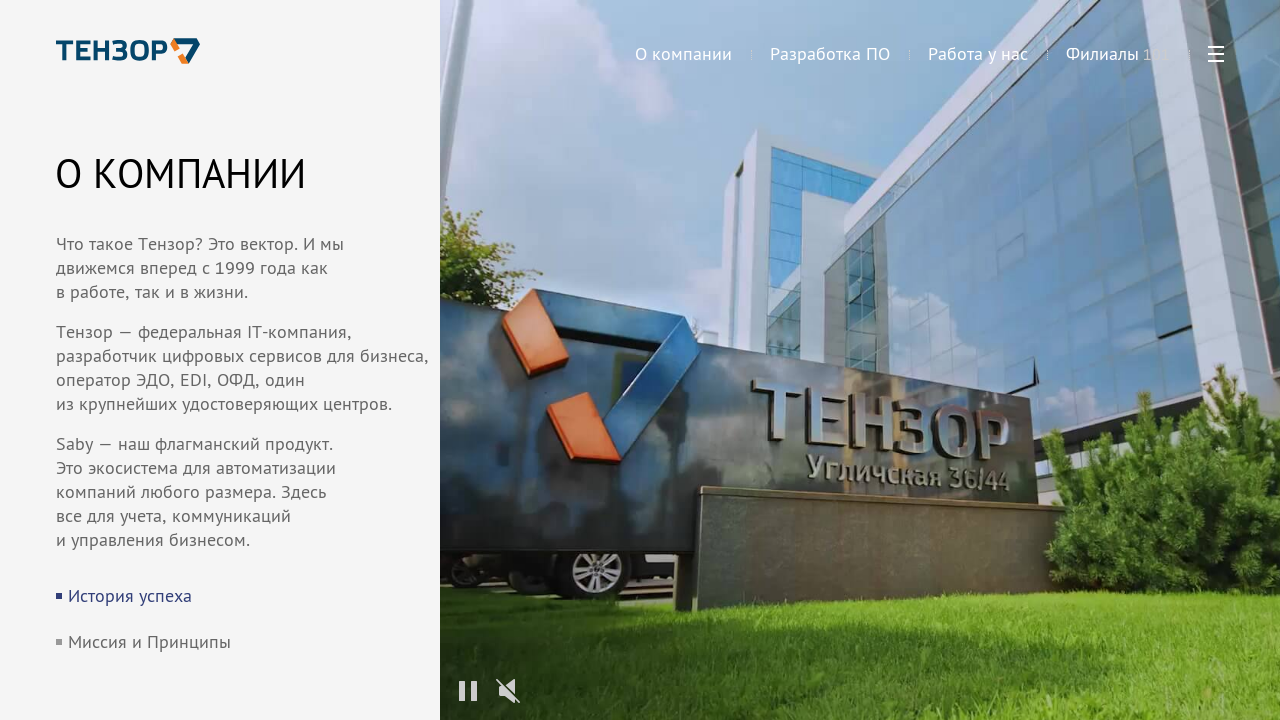

Verified successful navigation to tensor.ru/about page
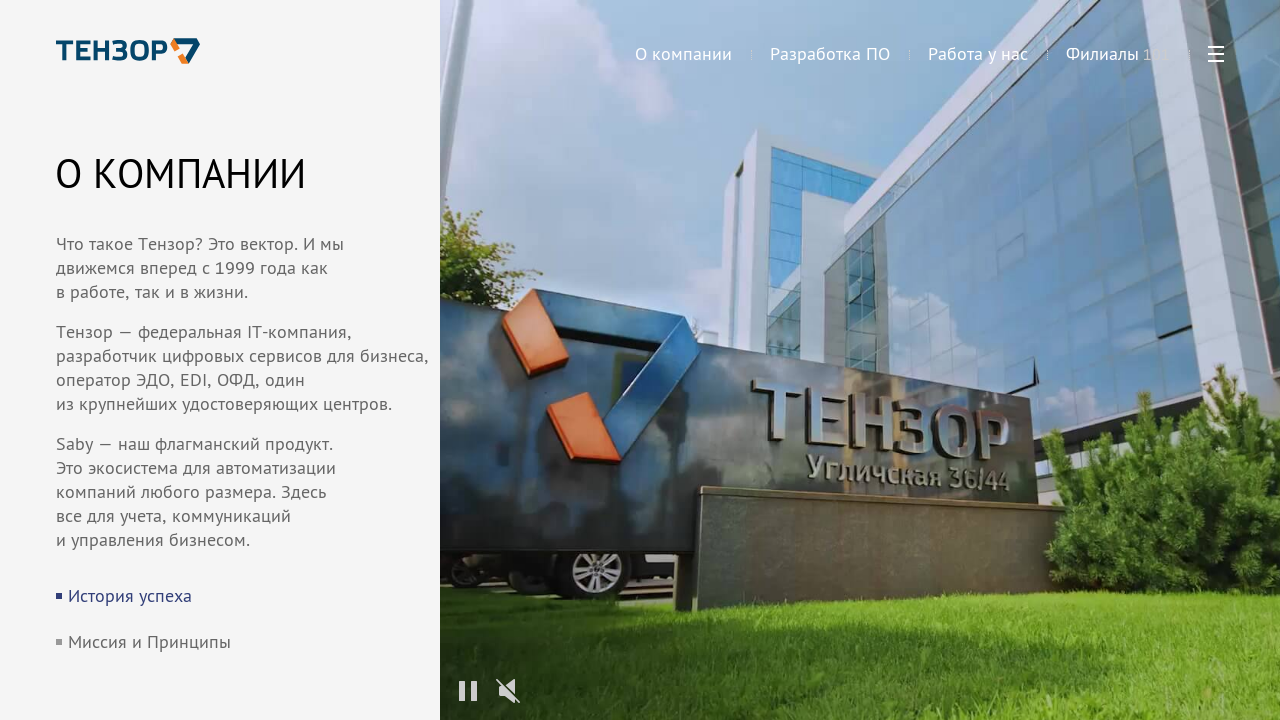

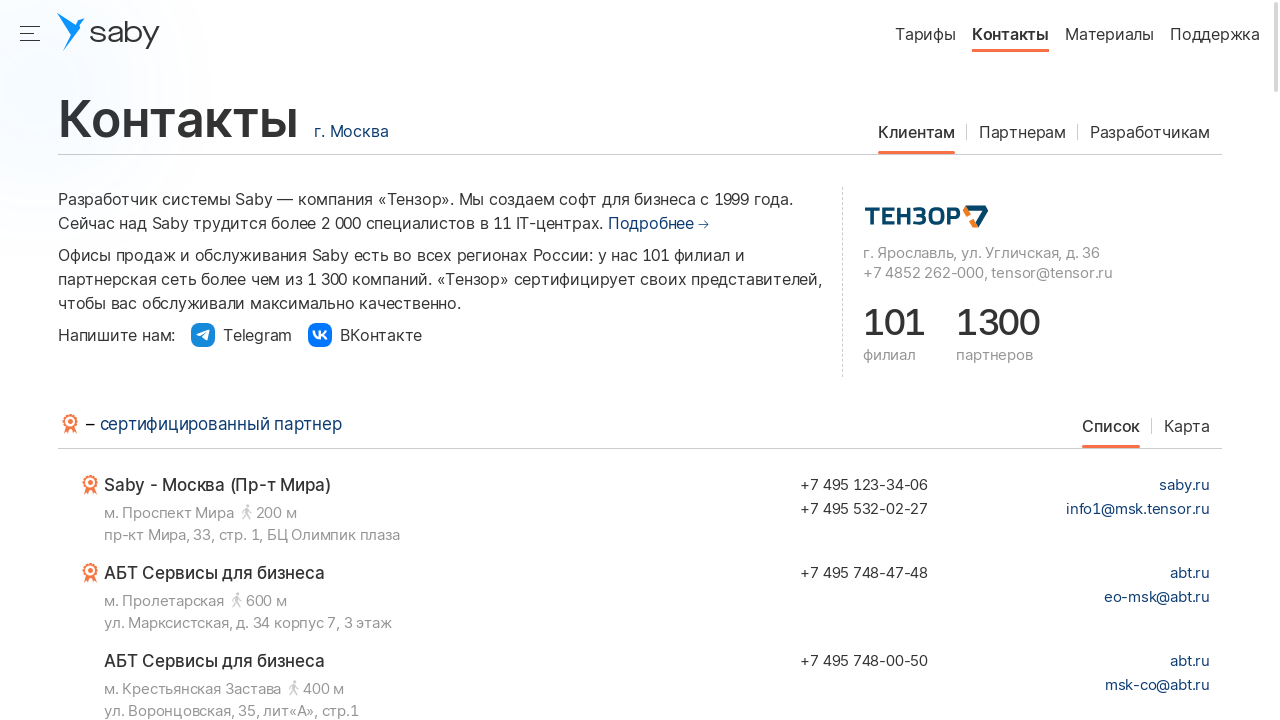